Tests dropdown and multi-selection box functionality by selecting multiple options from a single-select dropdown and a multi-select box, then verifying the first selected option in each.

Starting URL: https://omayo.blogspot.com/

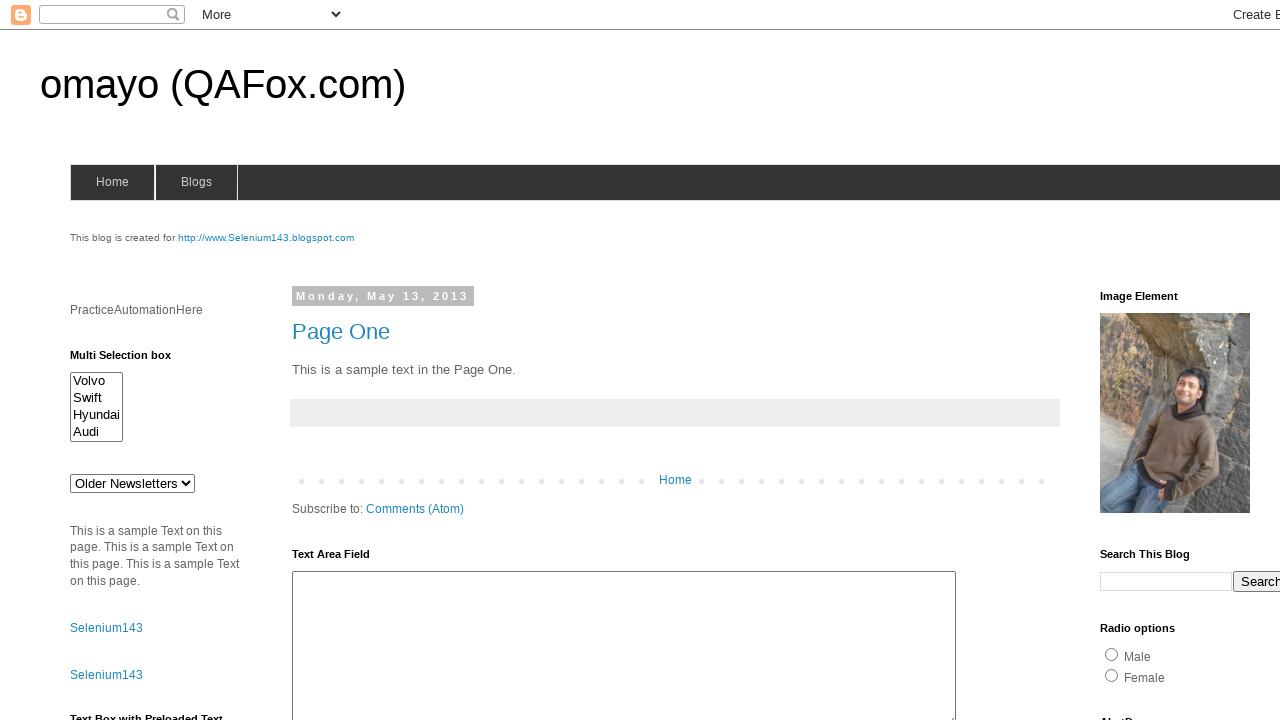

Selected 'doc 3' from first dropdown on #drop1
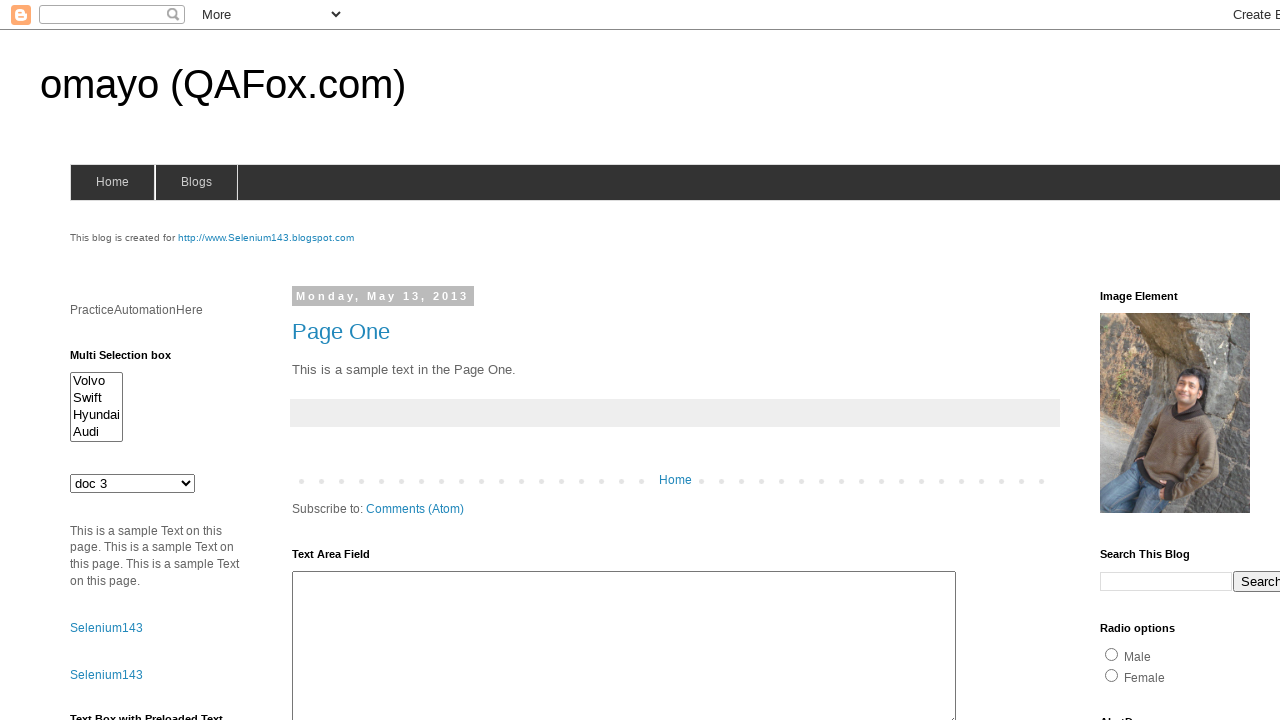

Selected 'doc 1' from first dropdown (deselected previous option) on #drop1
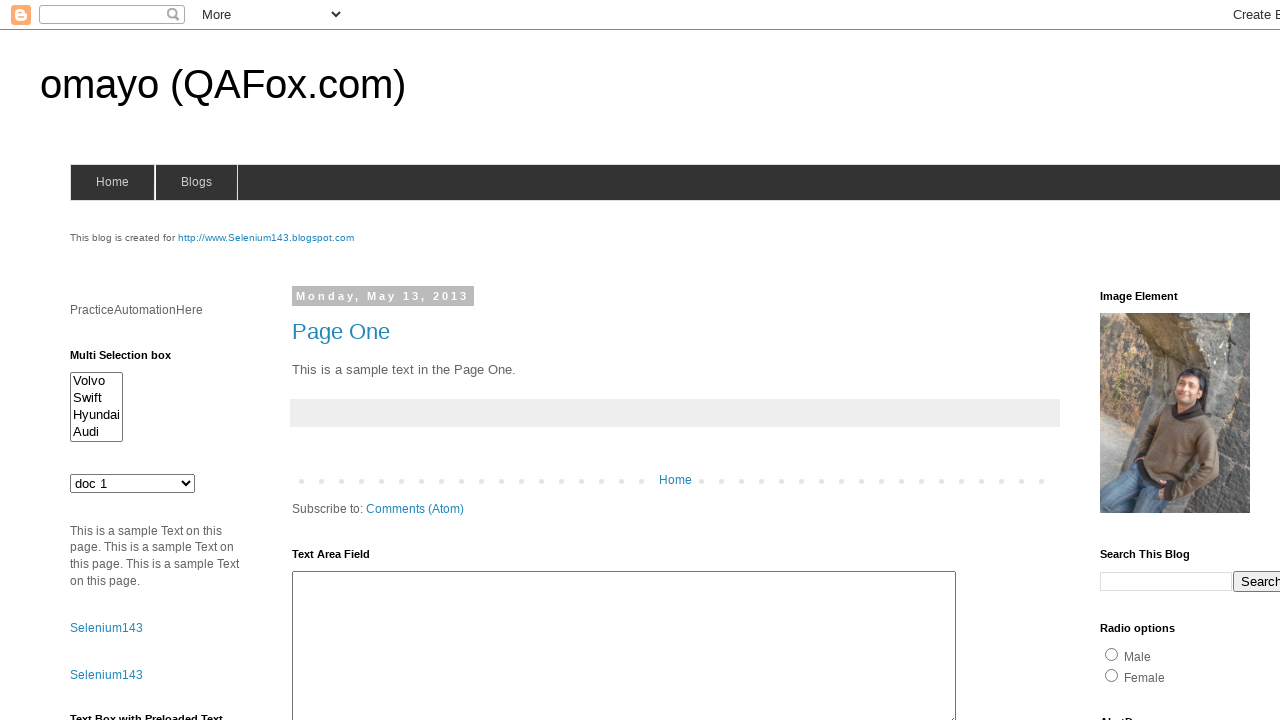

Located first dropdown element
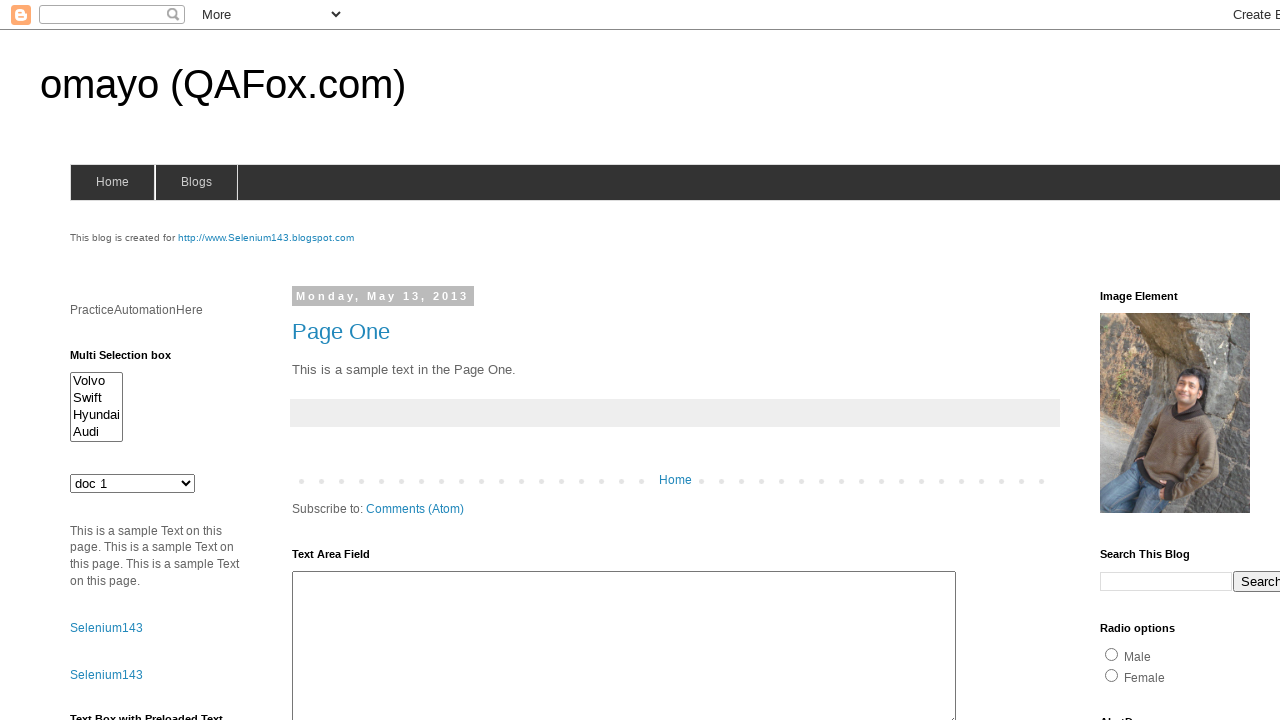

Retrieved selected value from first dropdown: def
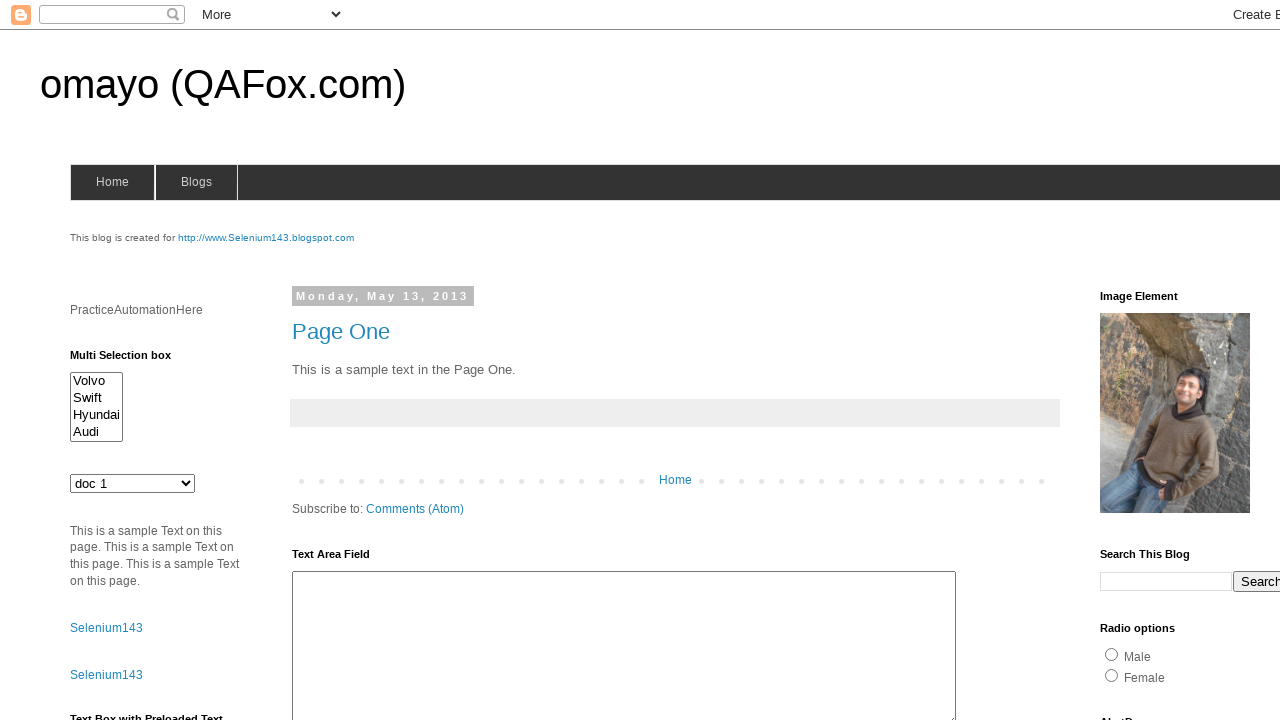

Selected multiple options from multi-select box: Audi, Hyundai, Swift on #multiselect1
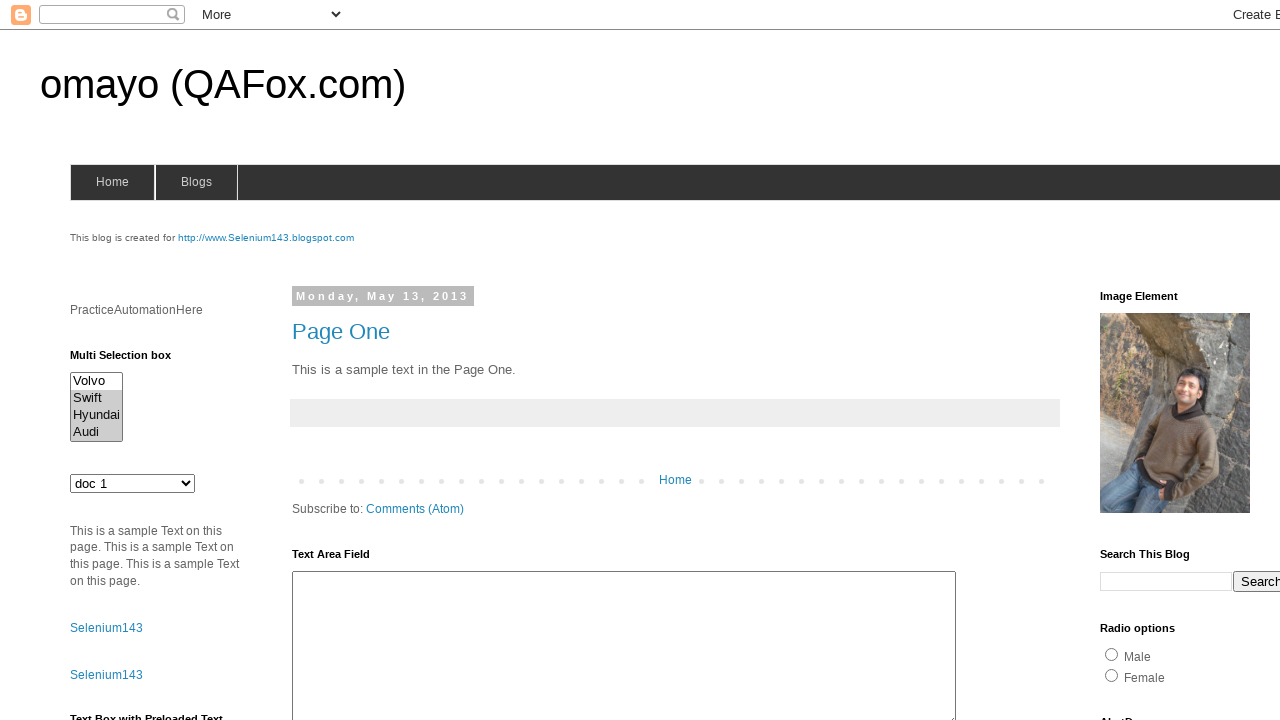

Waited 500ms for selections to be registered
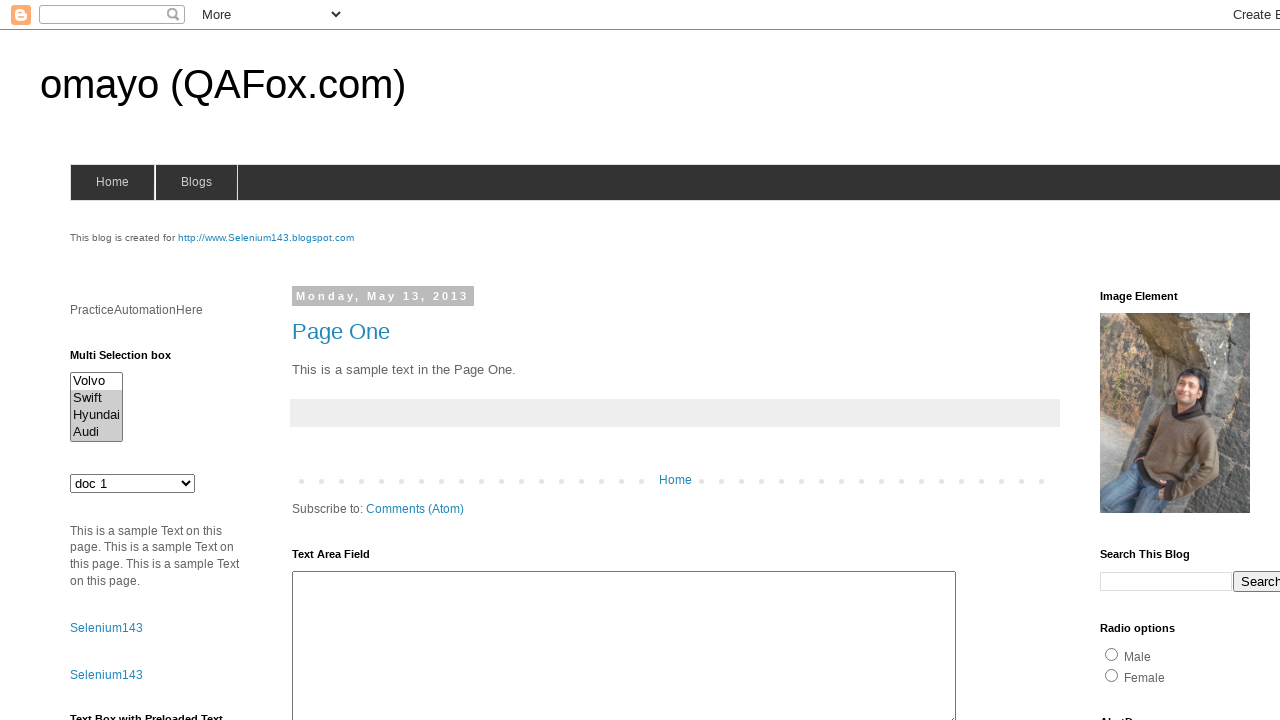

Located multi-select element for verification
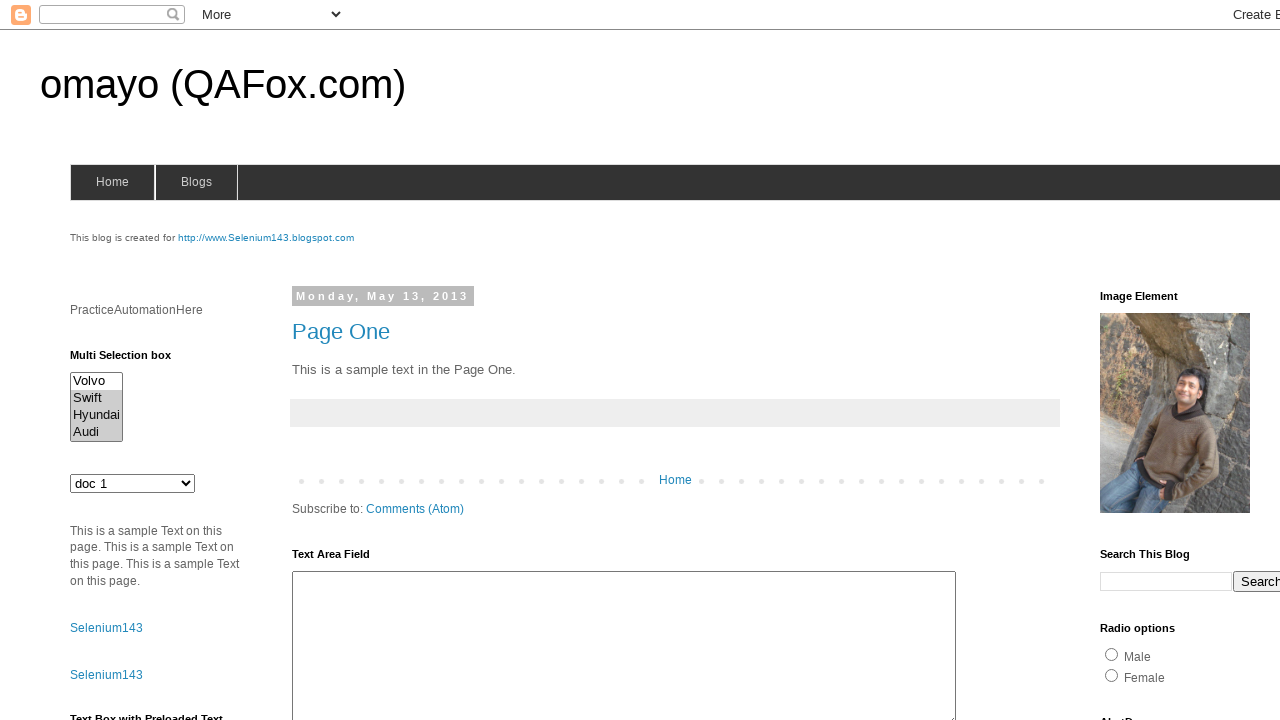

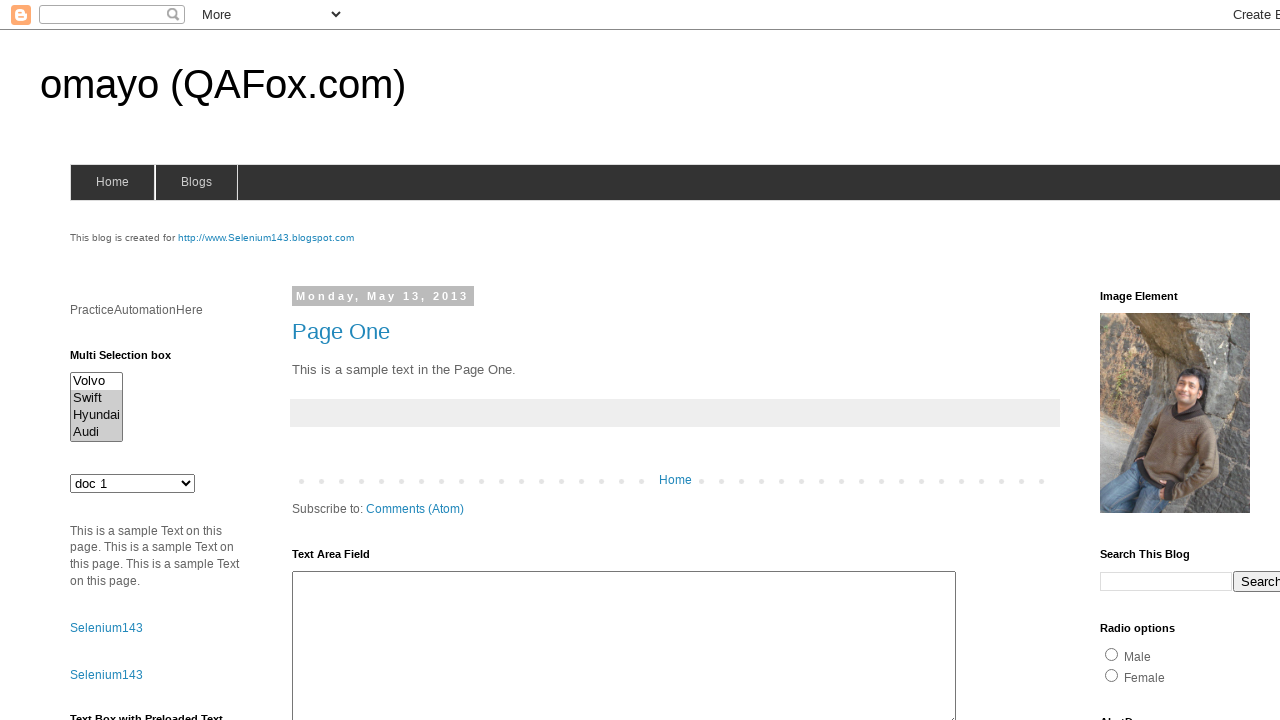